Tests drag and drop functionality on the jQuery UI demo page by switching to an iframe and dragging an element onto a droppable target

Starting URL: http://jqueryui.com/demos/droppable/

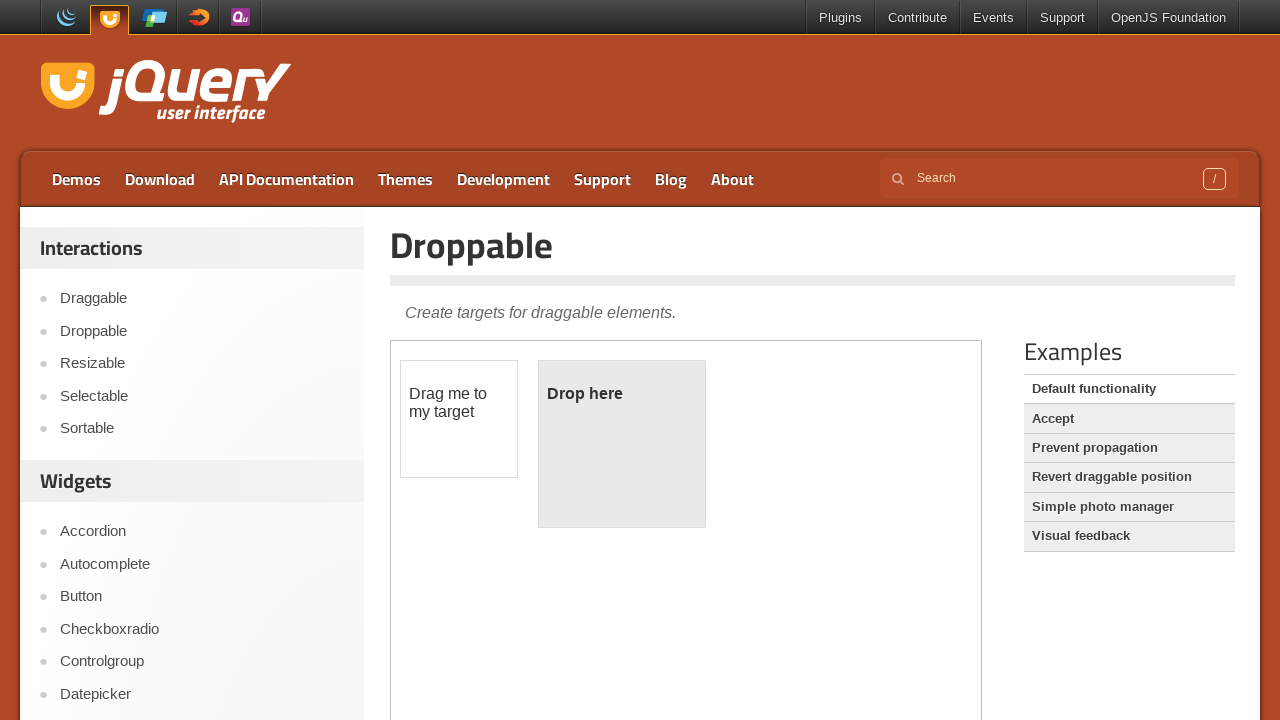

Waited for iframe.demo-frame to be present on the page
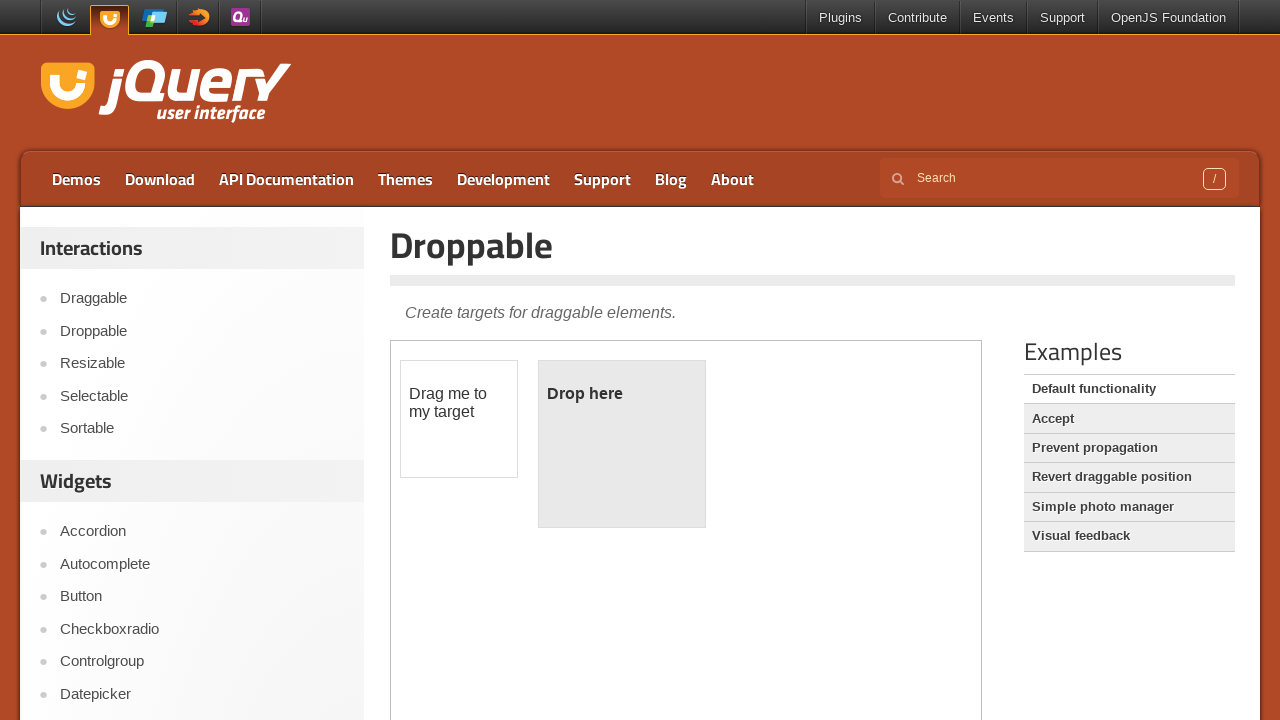

Located and switched to the droppable demo iframe
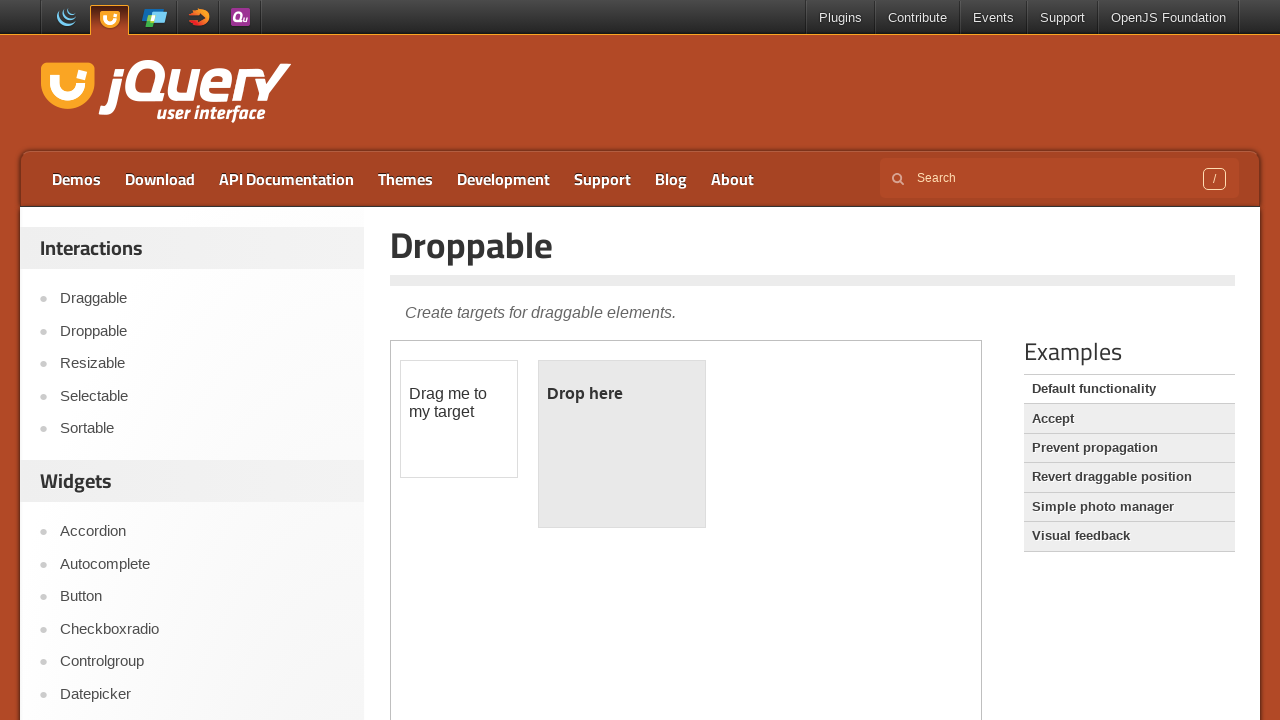

Located the draggable element (#draggable) within the iframe
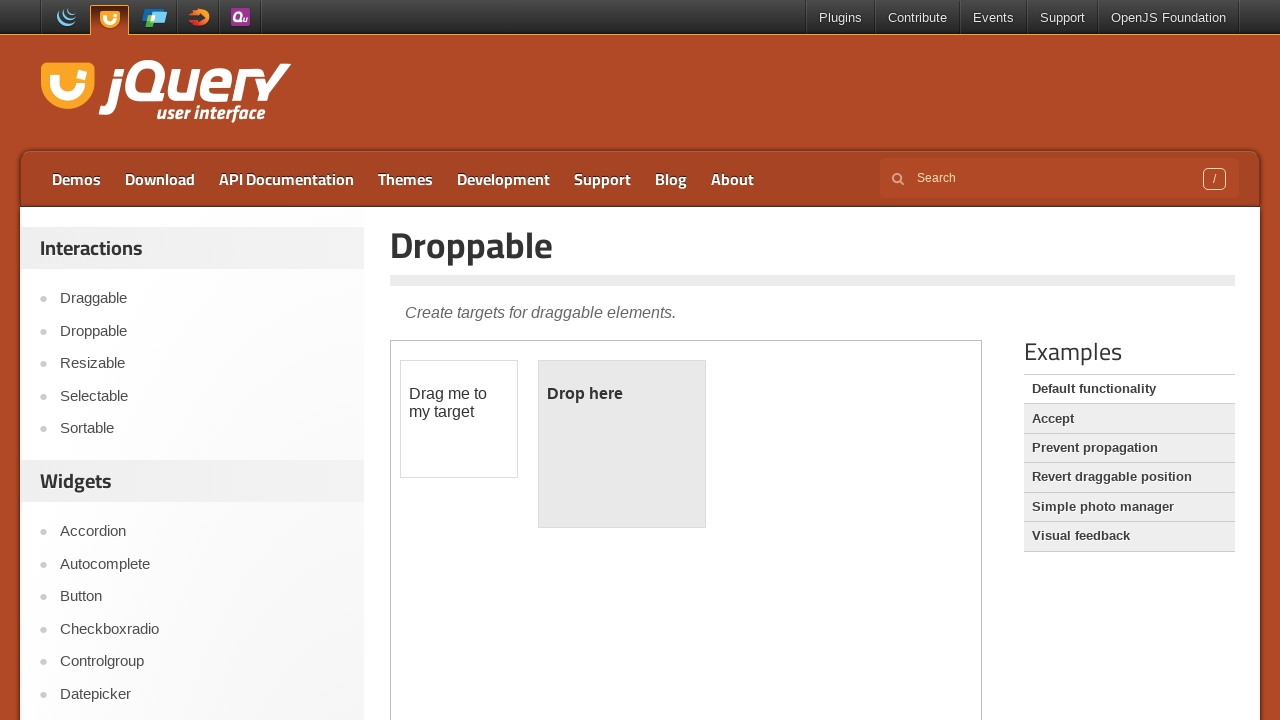

Located the droppable target element (#droppable) within the iframe
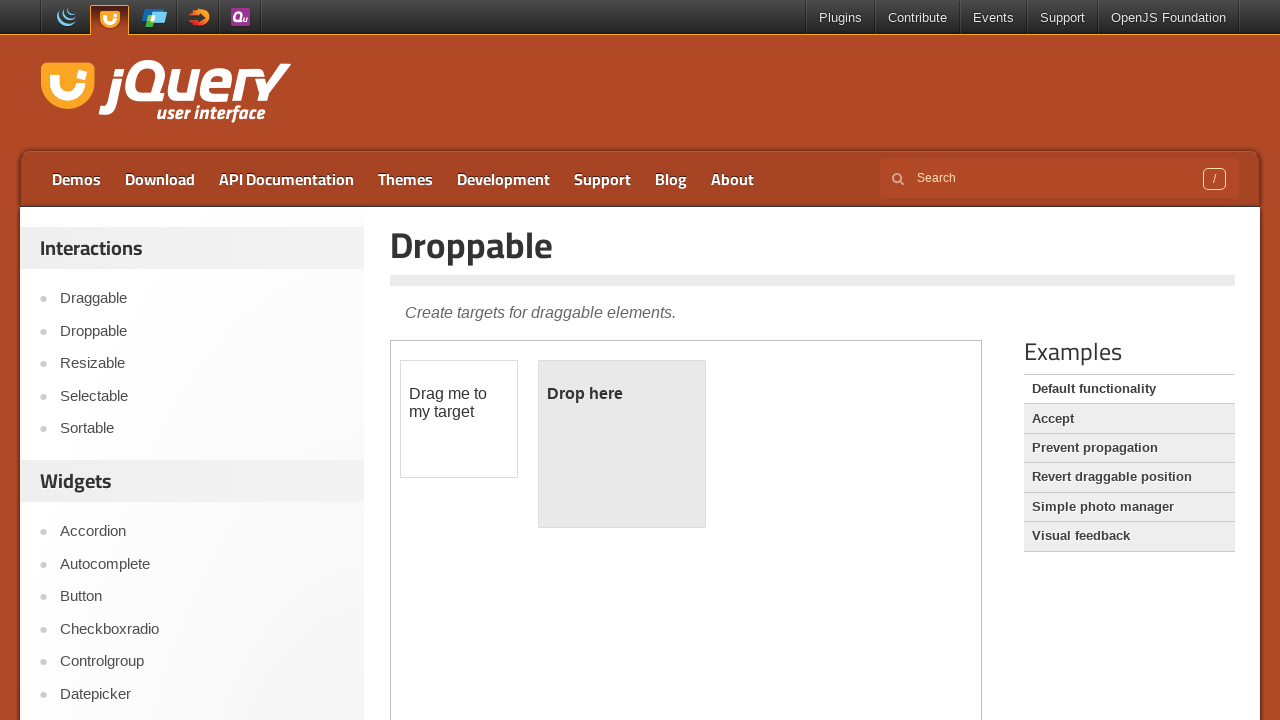

Performed drag and drop operation from draggable to droppable element at (622, 444)
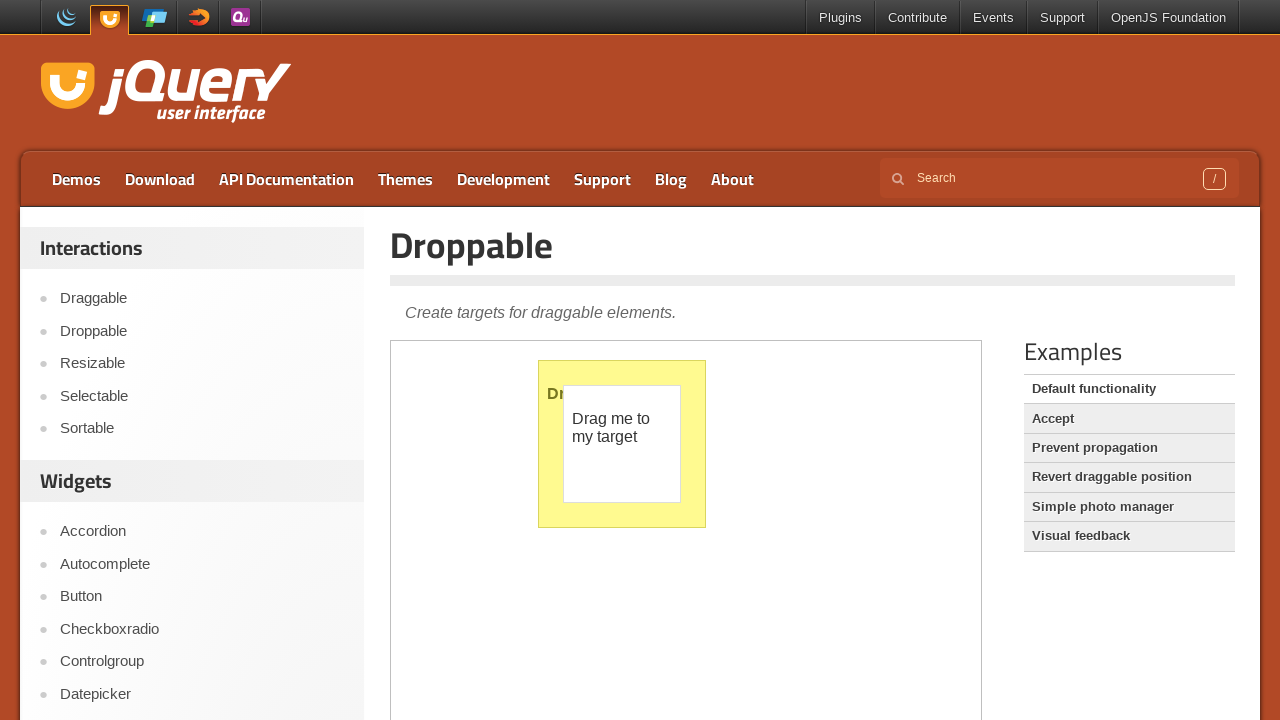

Verified successful drop by confirming droppable element now displays 'Dropped!' text
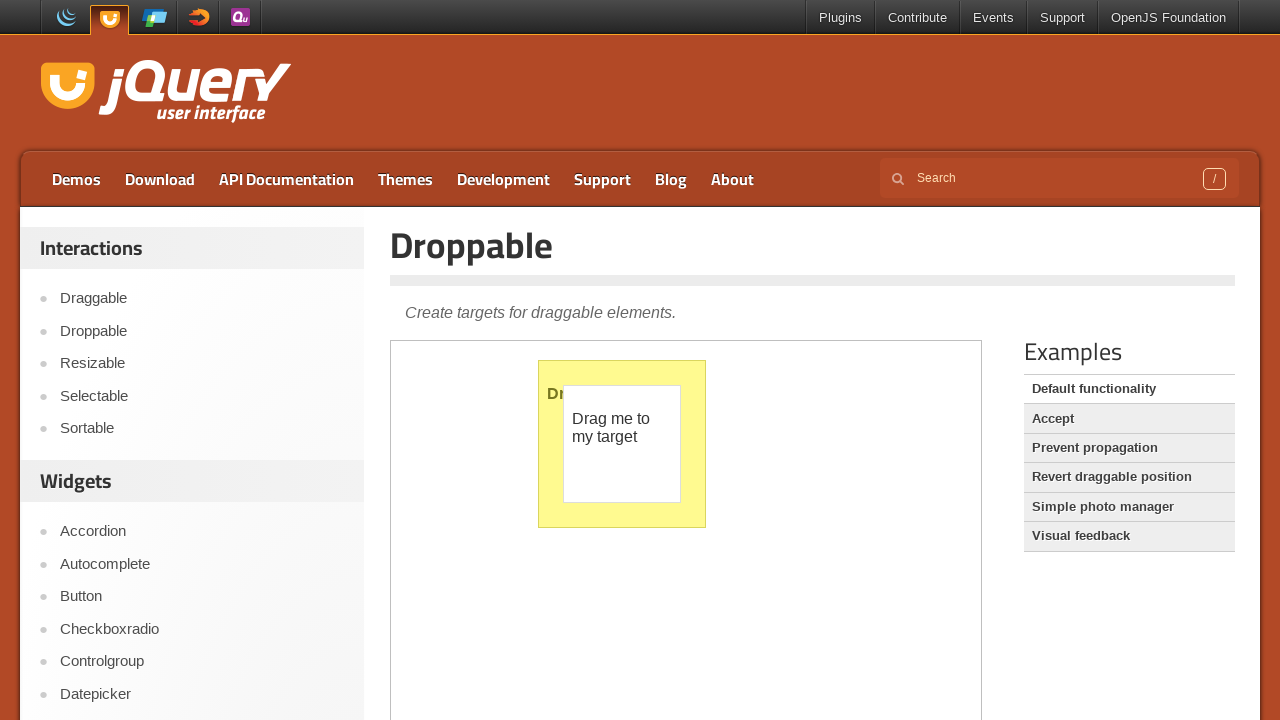

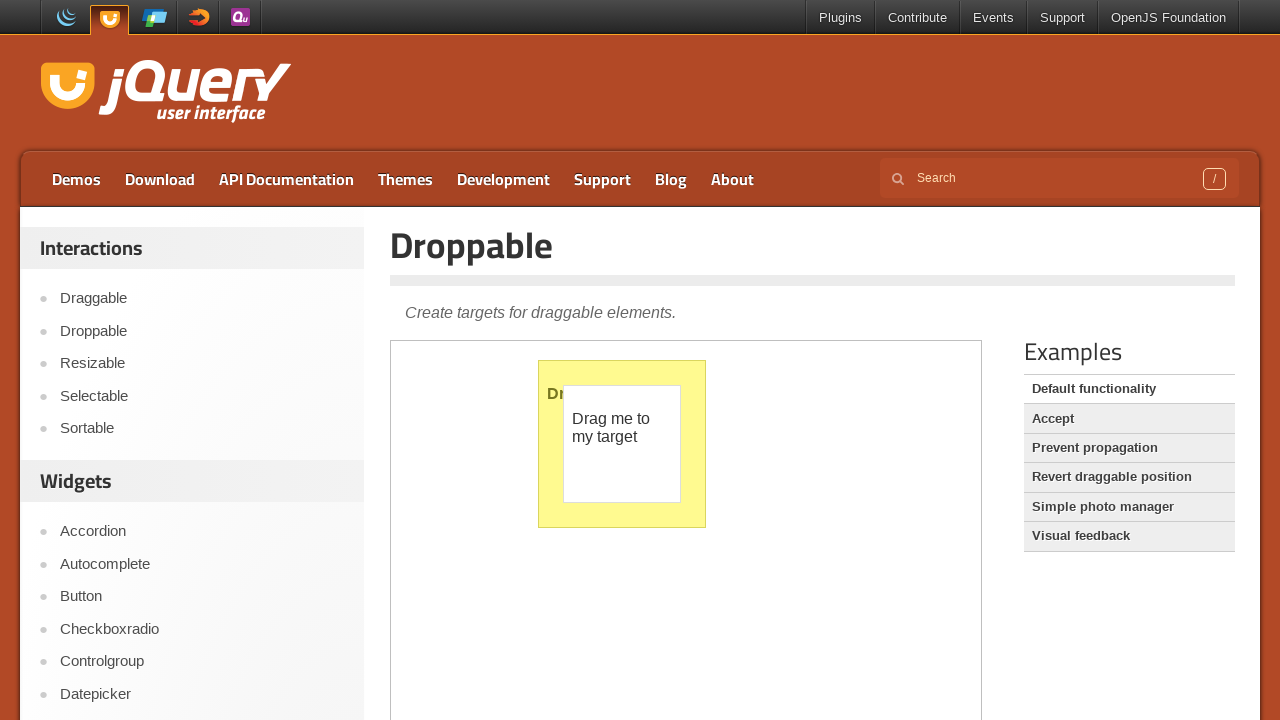